Tests double-click functionality on an element and verifies double-clicked status

Starting URL: https://www.selenium.dev/selenium/web/mouse_interaction.html

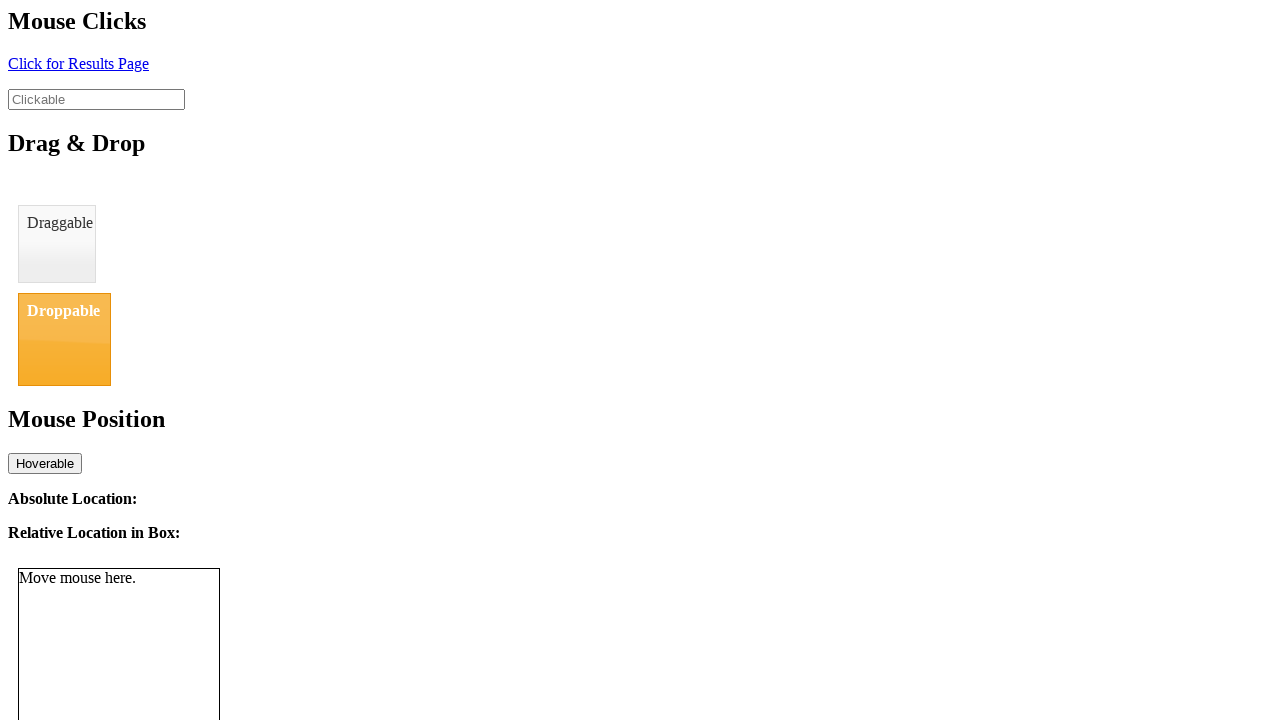

Navigated to mouse interaction test page
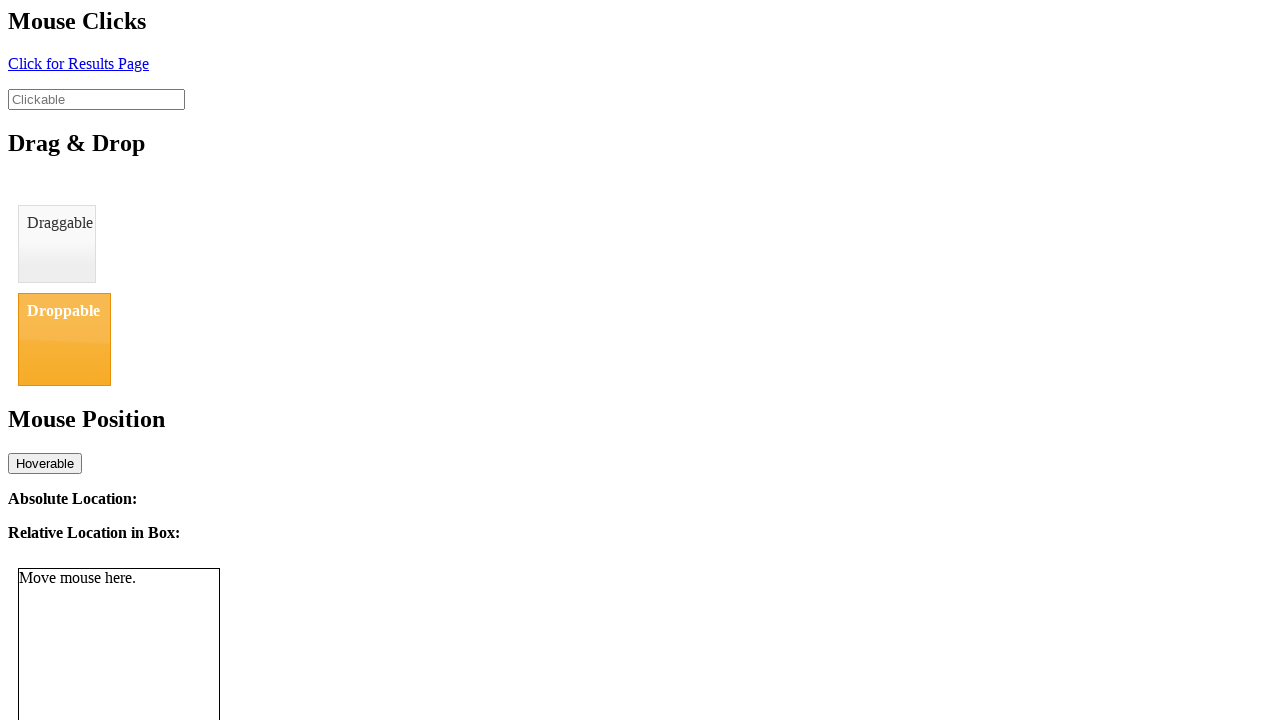

Double-clicked on the clickable element at (96, 99) on #clickable
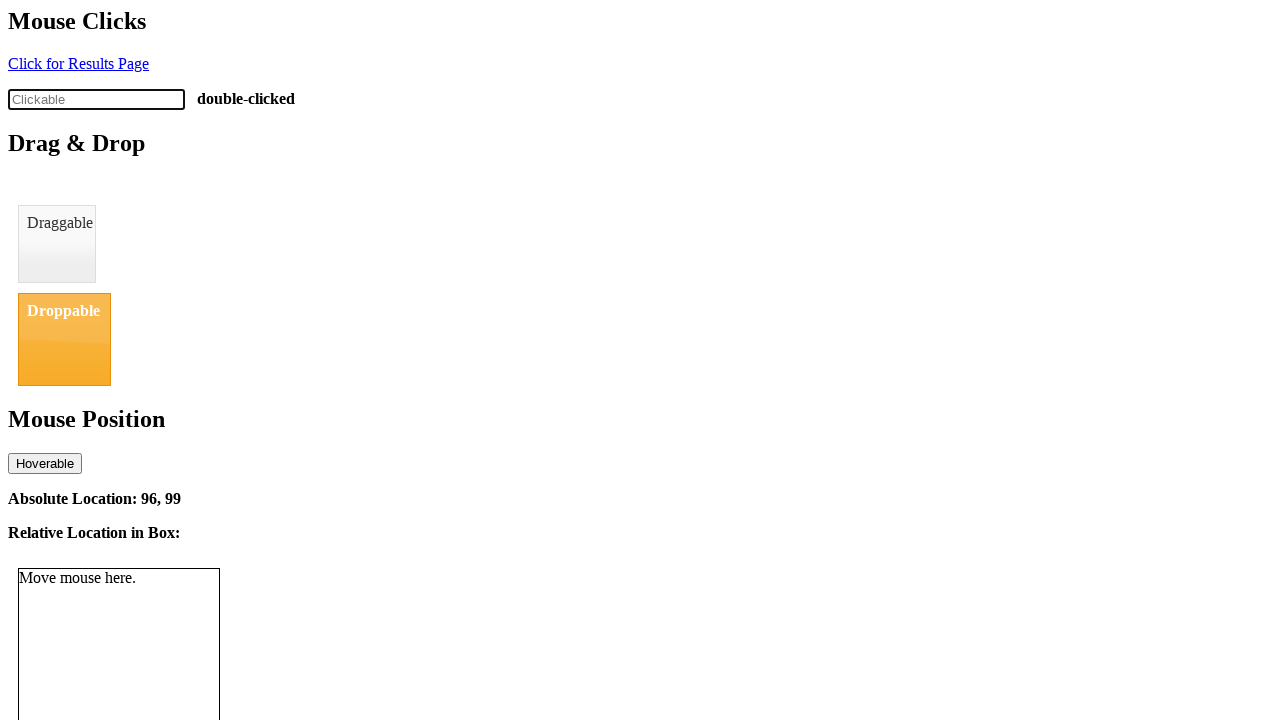

Verified element shows double-clicked status
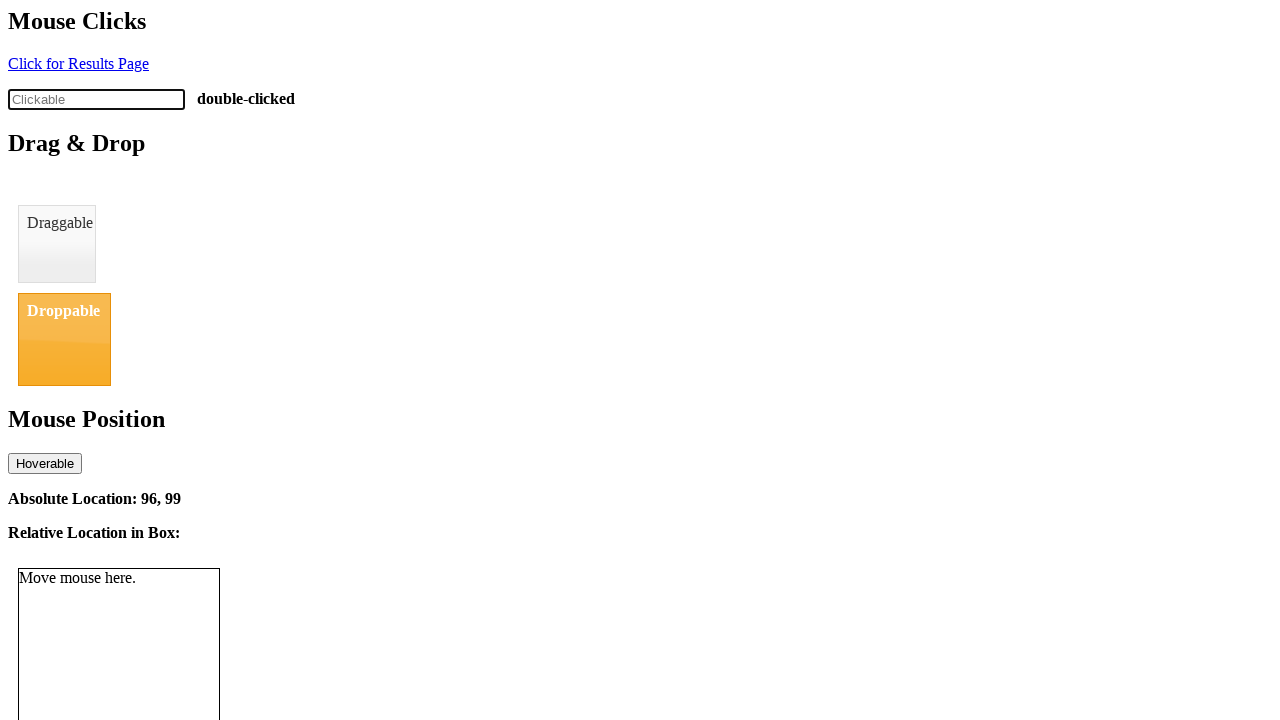

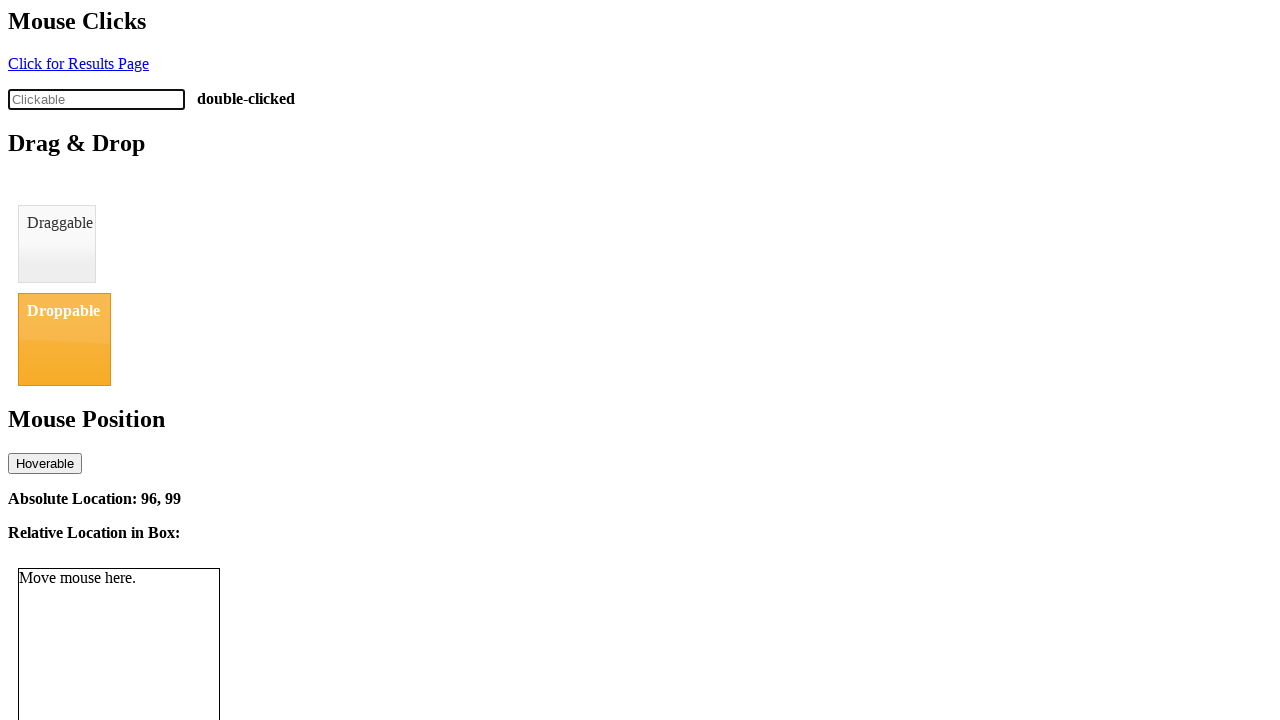